Tests multi-select dropdown functionality by selecting and deselecting various options using different methods (visible text, index, and value)

Starting URL: https://v1.training-support.net/selenium/selects

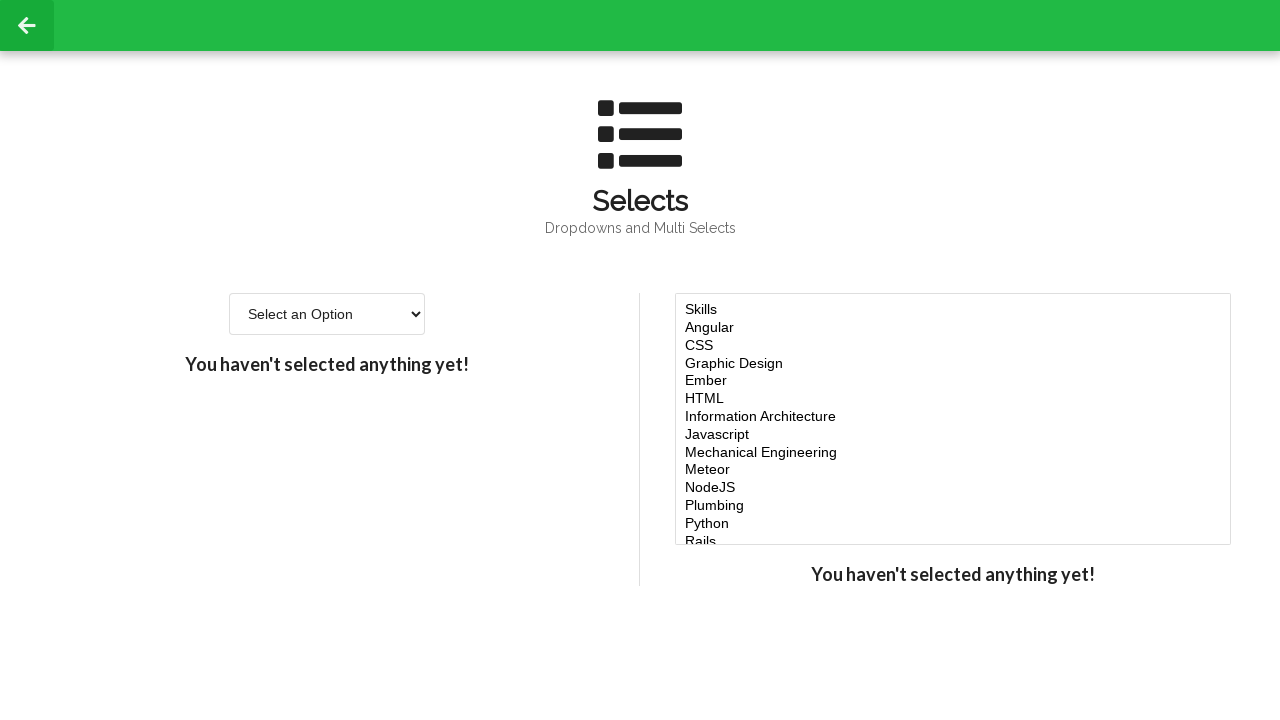

Located the multi-select dropdown element
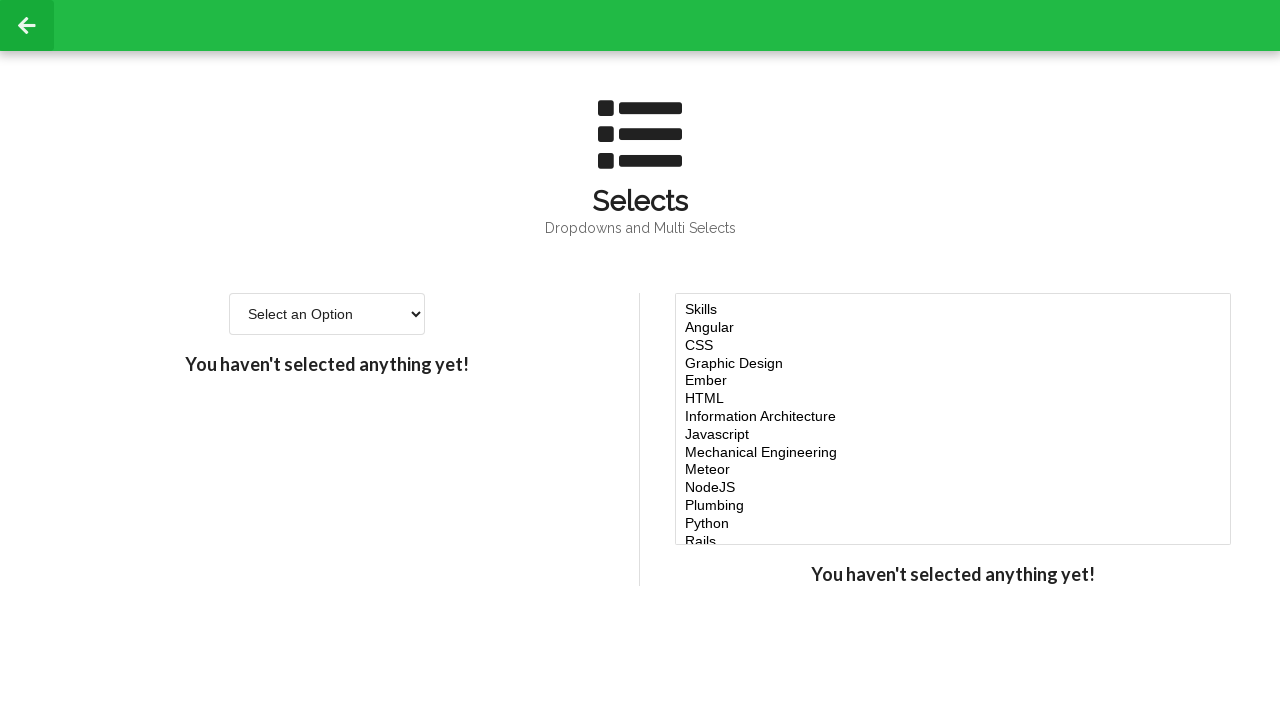

Selected 'Javascript' option by visible text on #multi-select
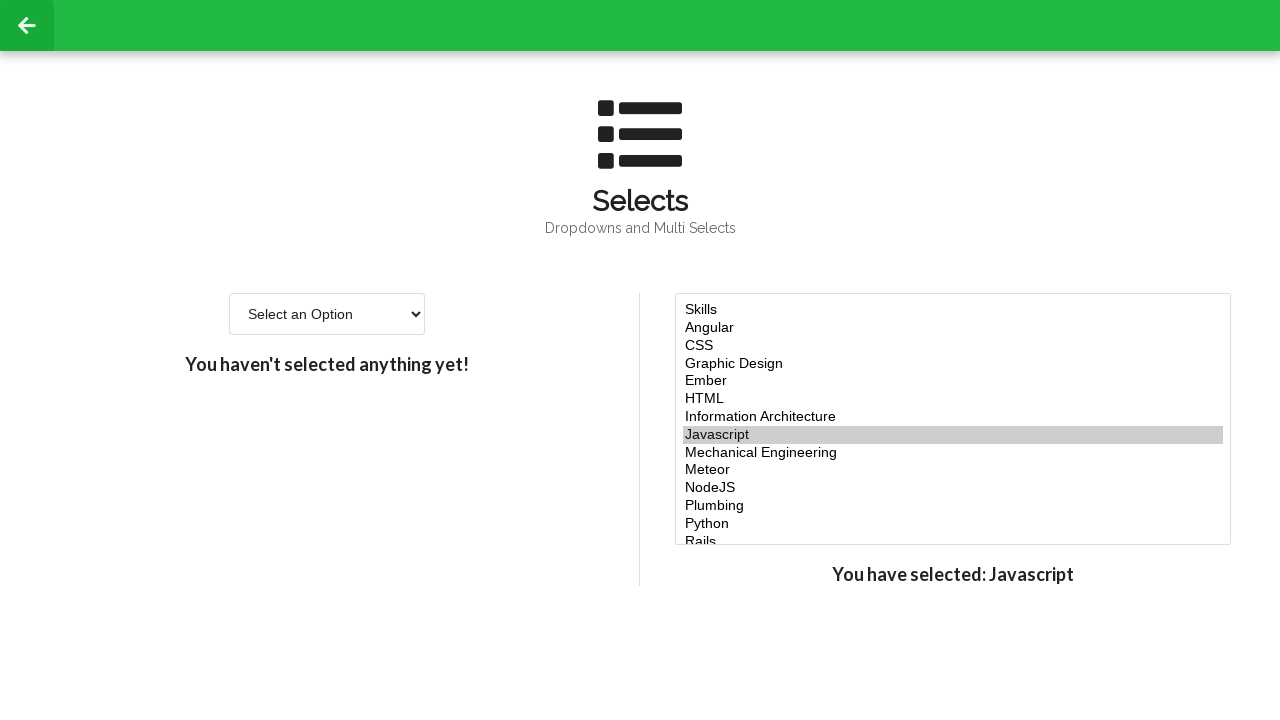

Retrieved all available options from the multi-select
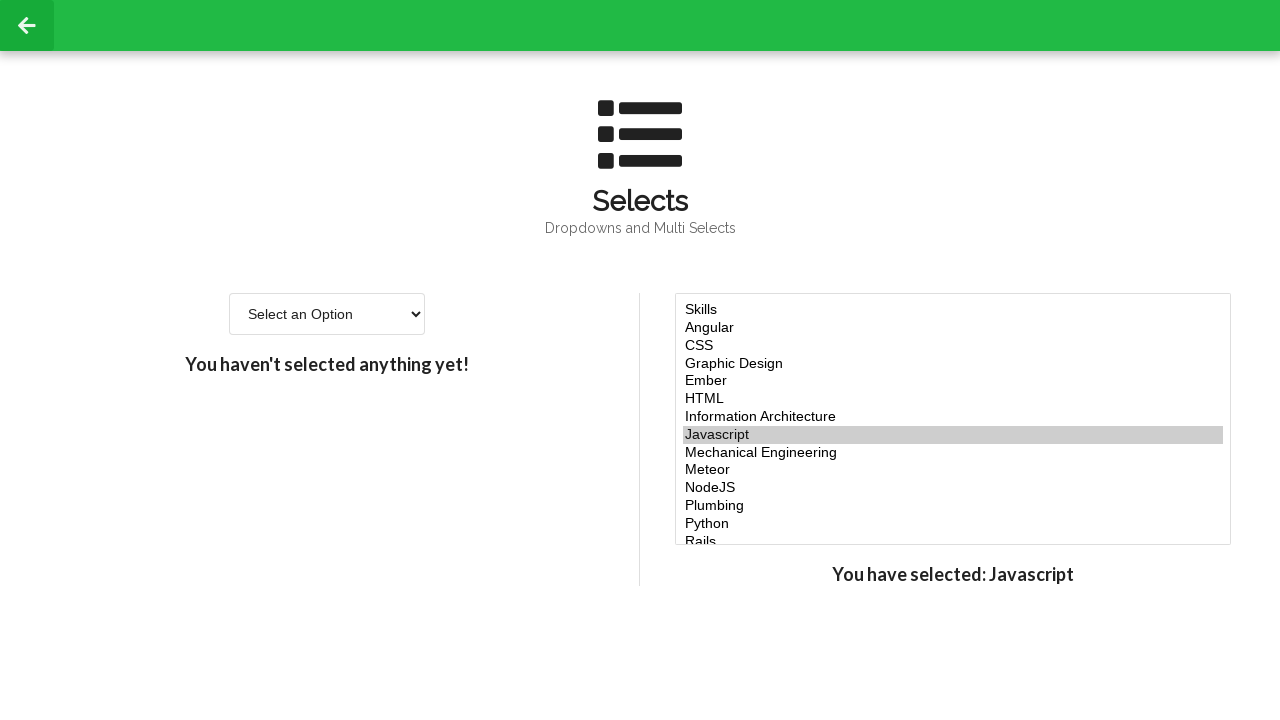

Retrieved value of option at index 4
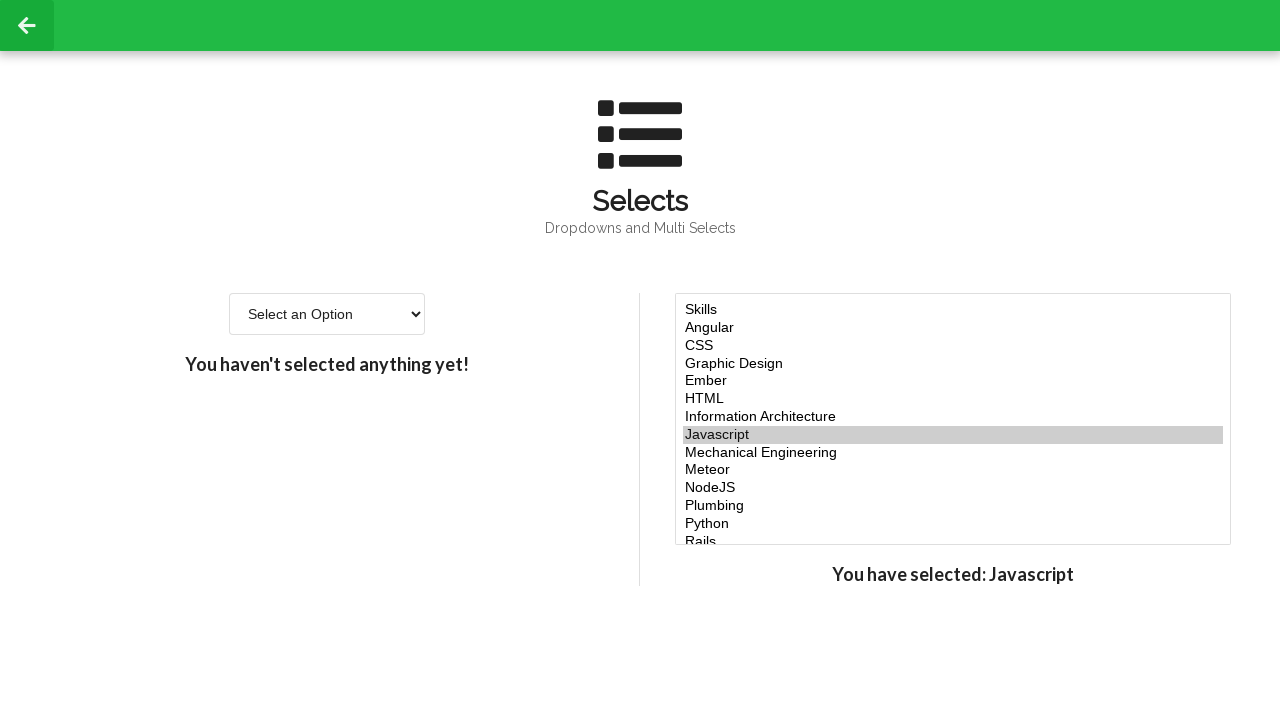

Retrieved value of option at index 5
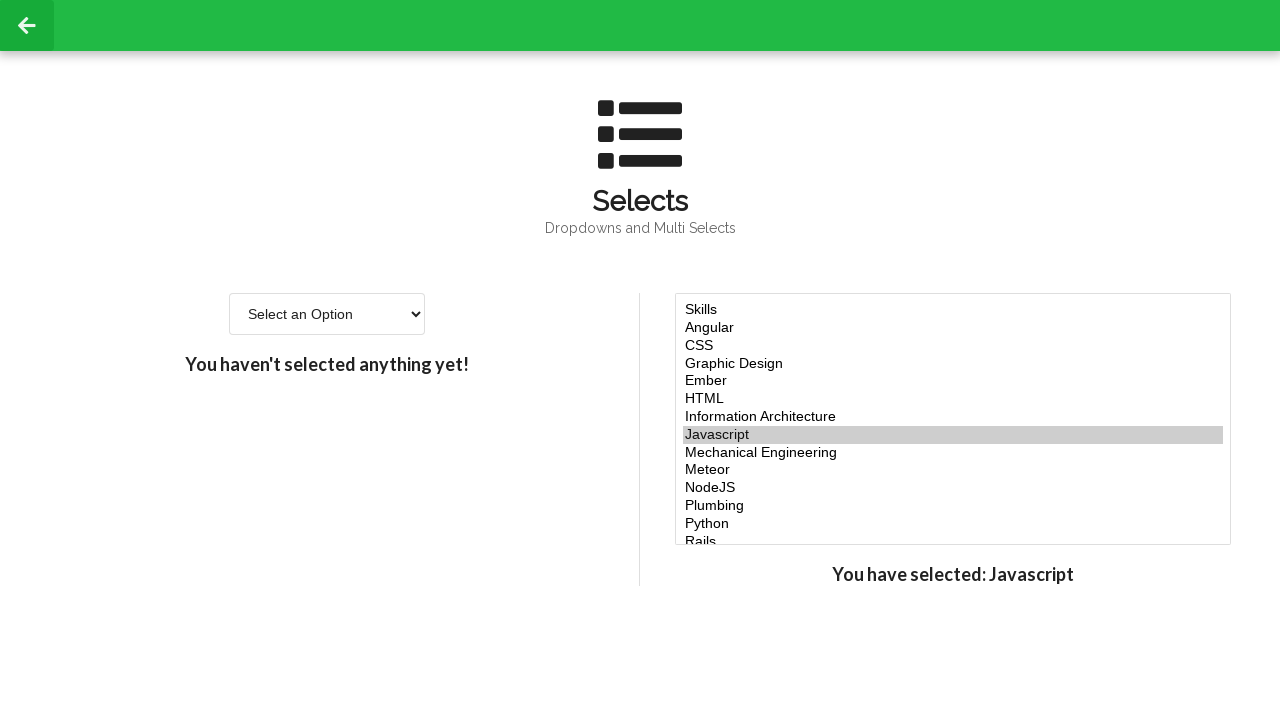

Selected option with value 'ember' on #multi-select
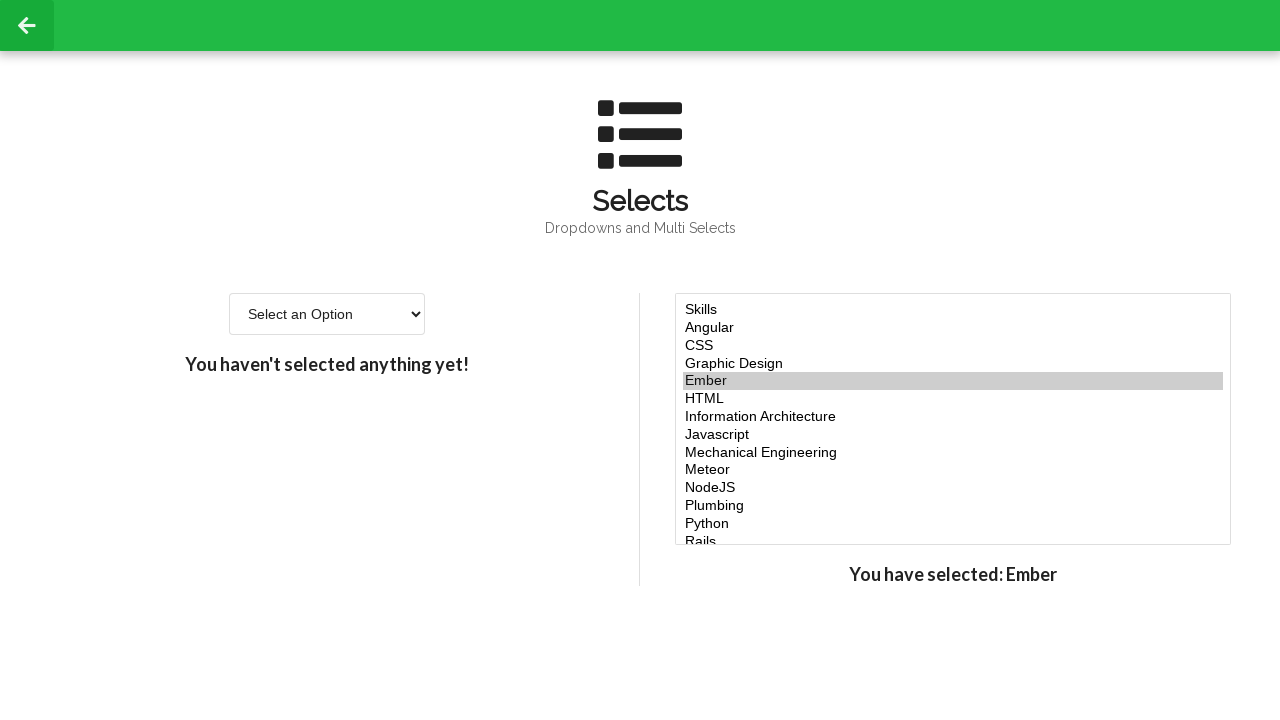

Selected option with value 'html' on #multi-select
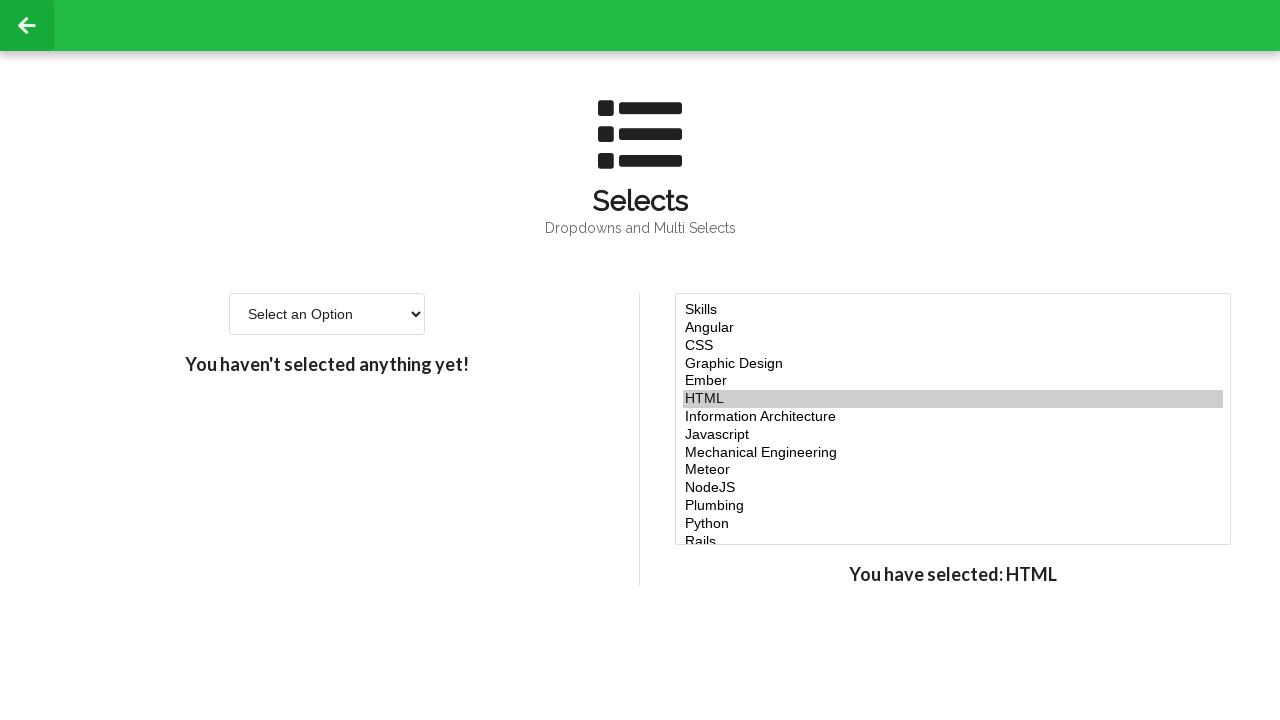

Selected 'node' option by value on #multi-select
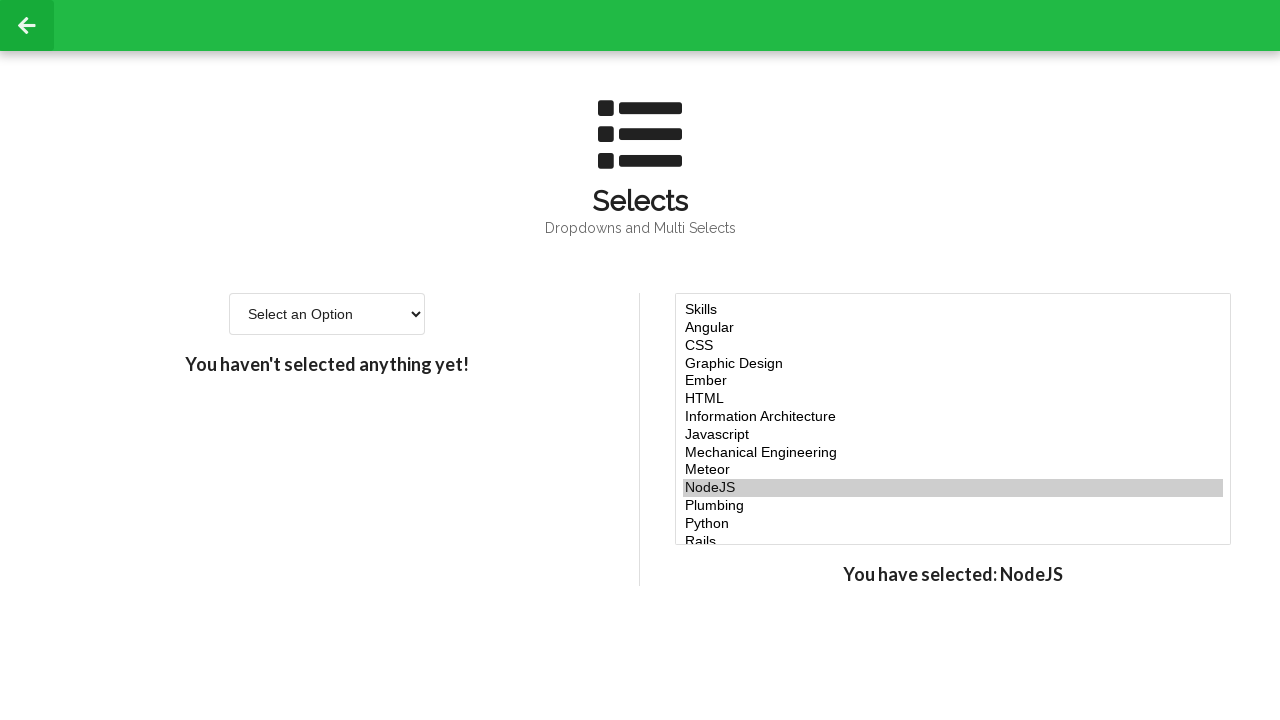

Retrieved all currently selected options
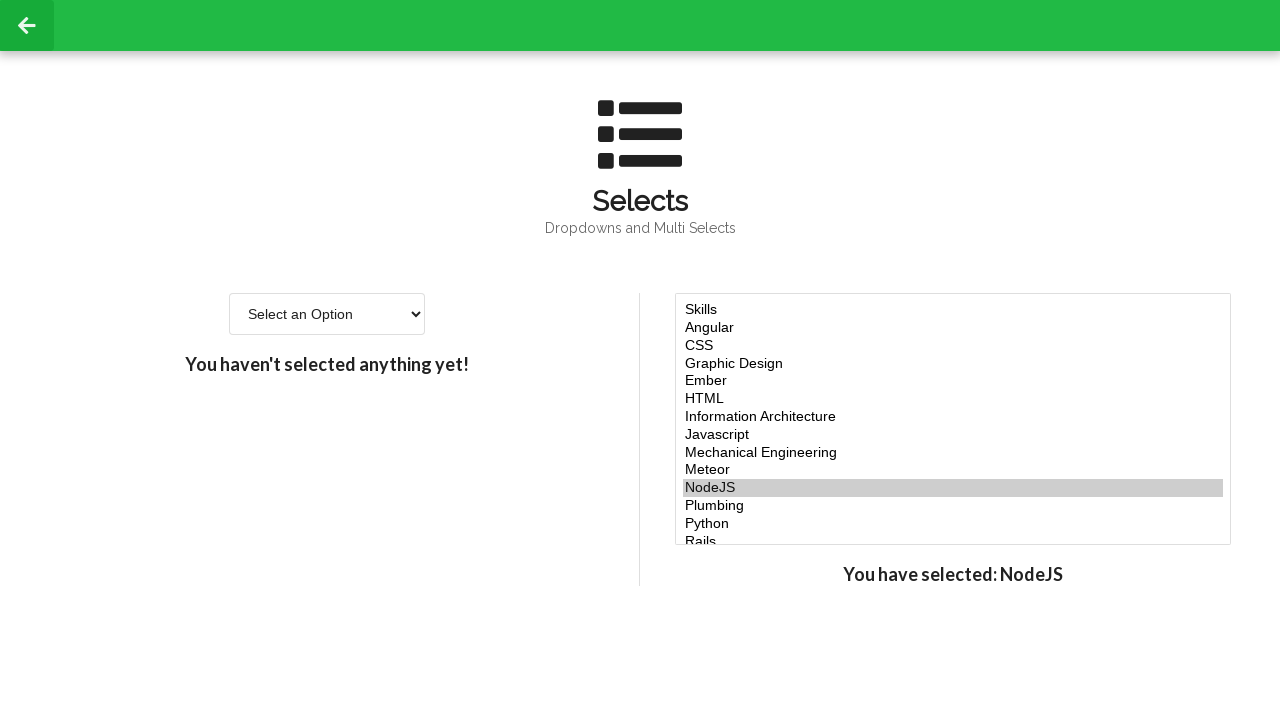

Retrieved value of option at index 7 to deselect
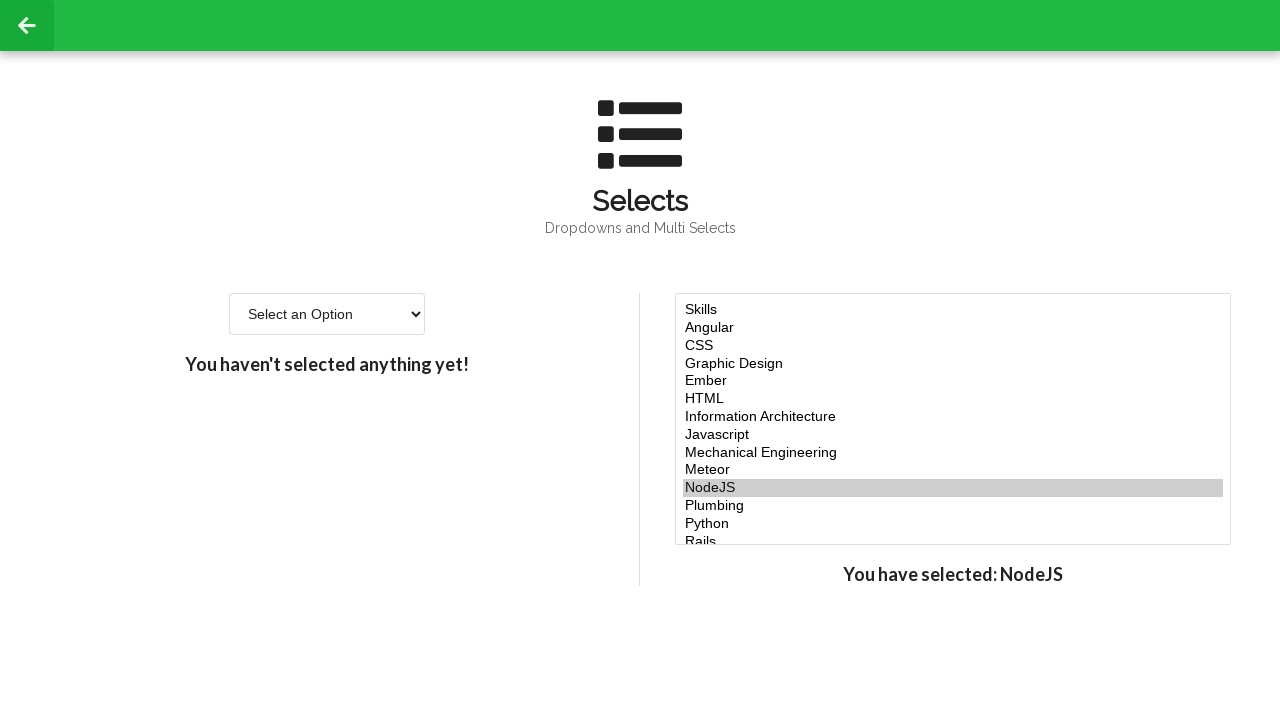

Prepared new selection list excluding option with value 'javascript'
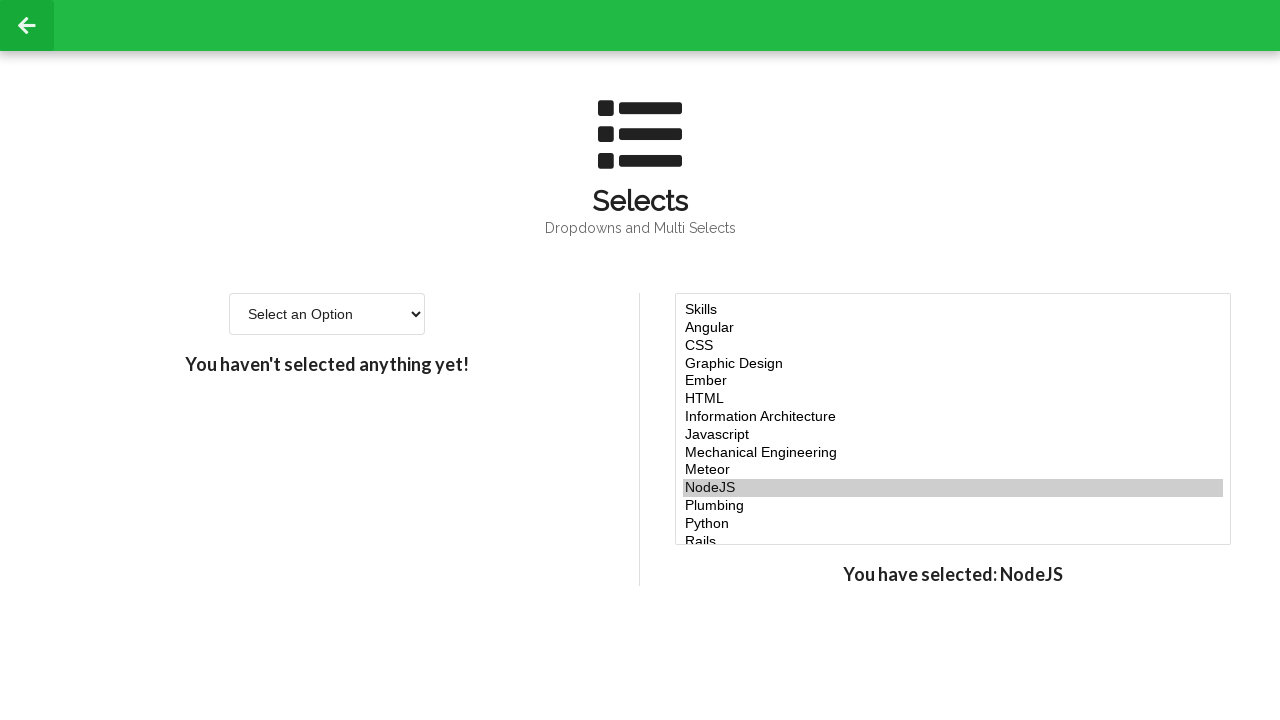

Applied updated selection list to multi-select dropdown on #multi-select
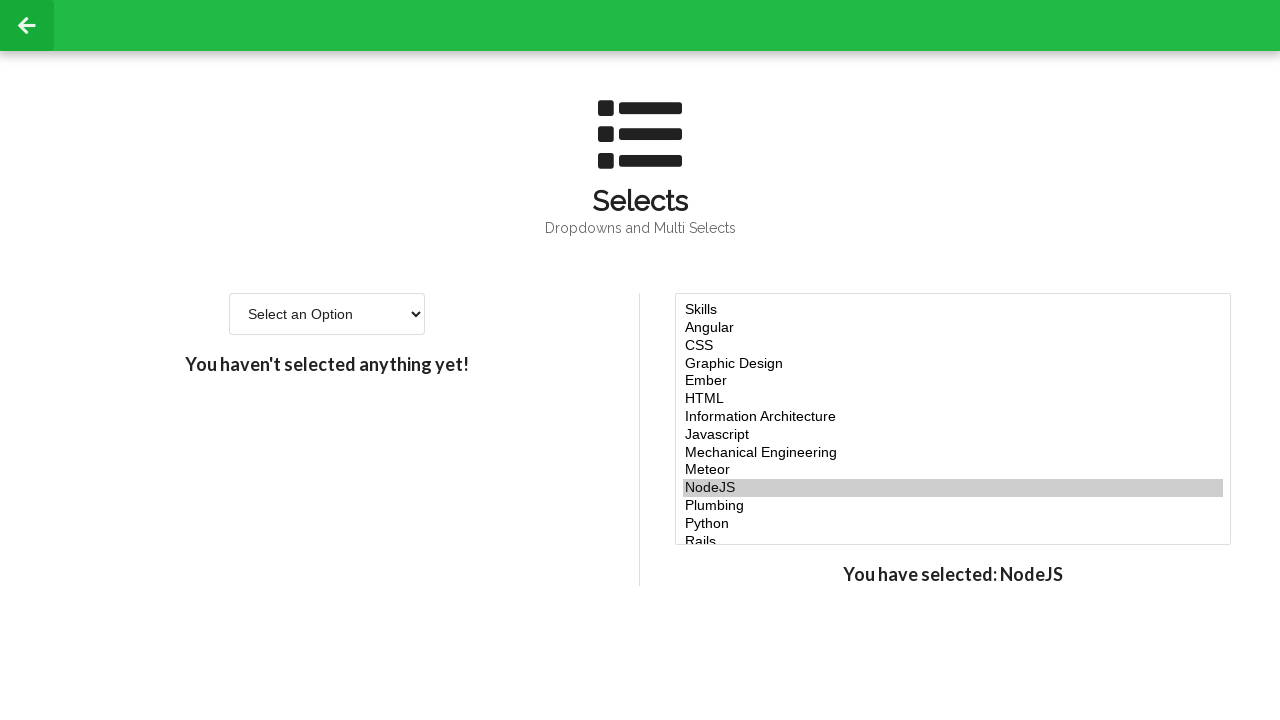

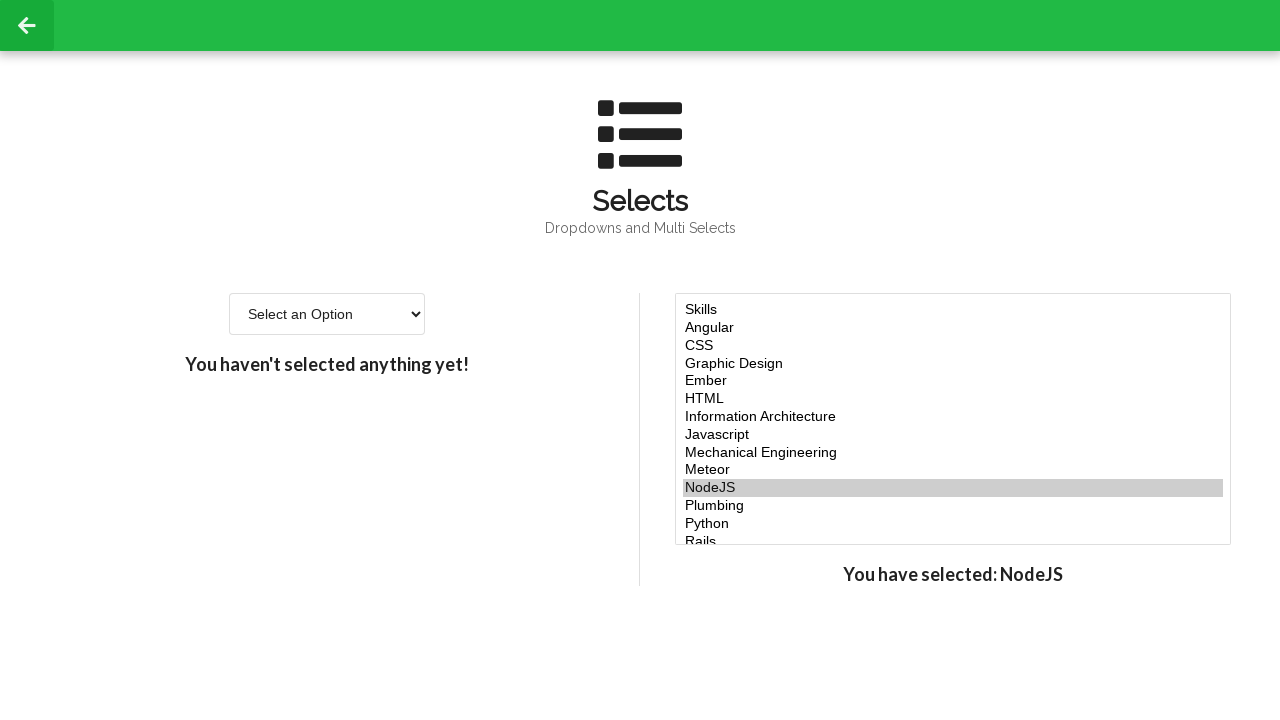